Tests prompt alert functionality by clicking to trigger a prompt alert, entering text into it, and accepting the alert

Starting URL: https://demo.automationtesting.in/Alerts.html

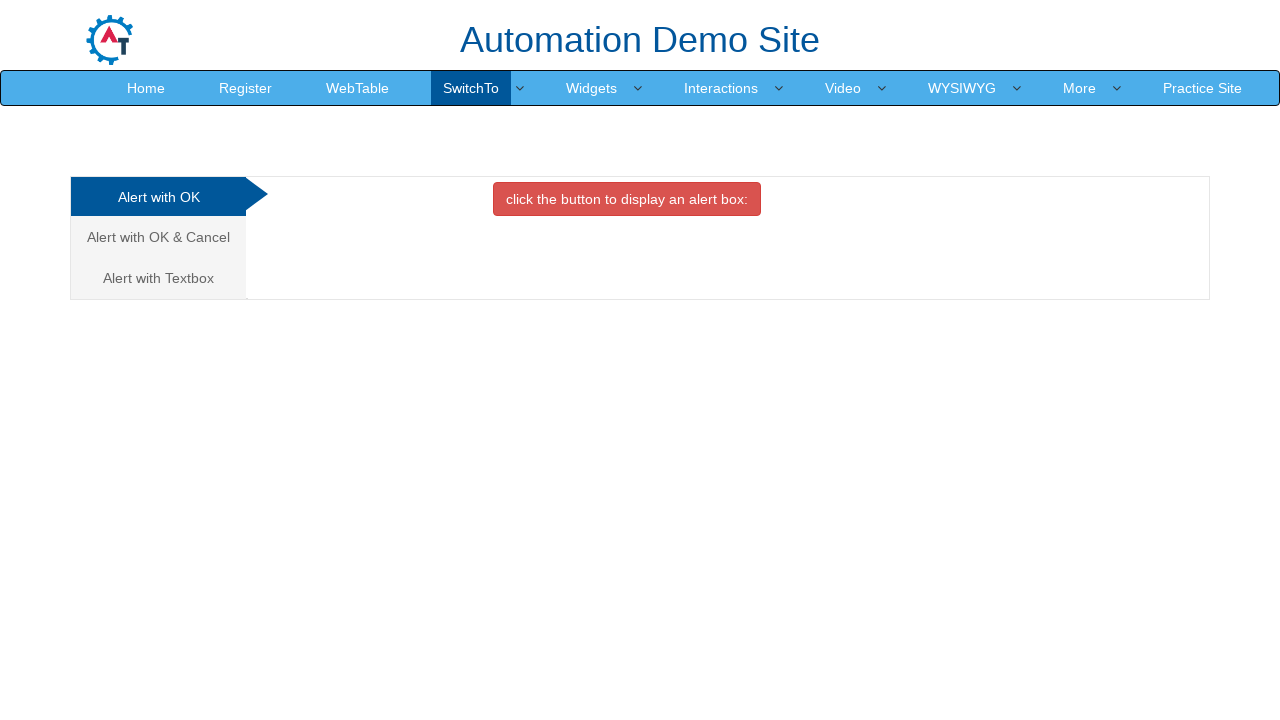

Clicked on the prompt alert tab at (158, 278) on (//a[@class='analystic'])[3]
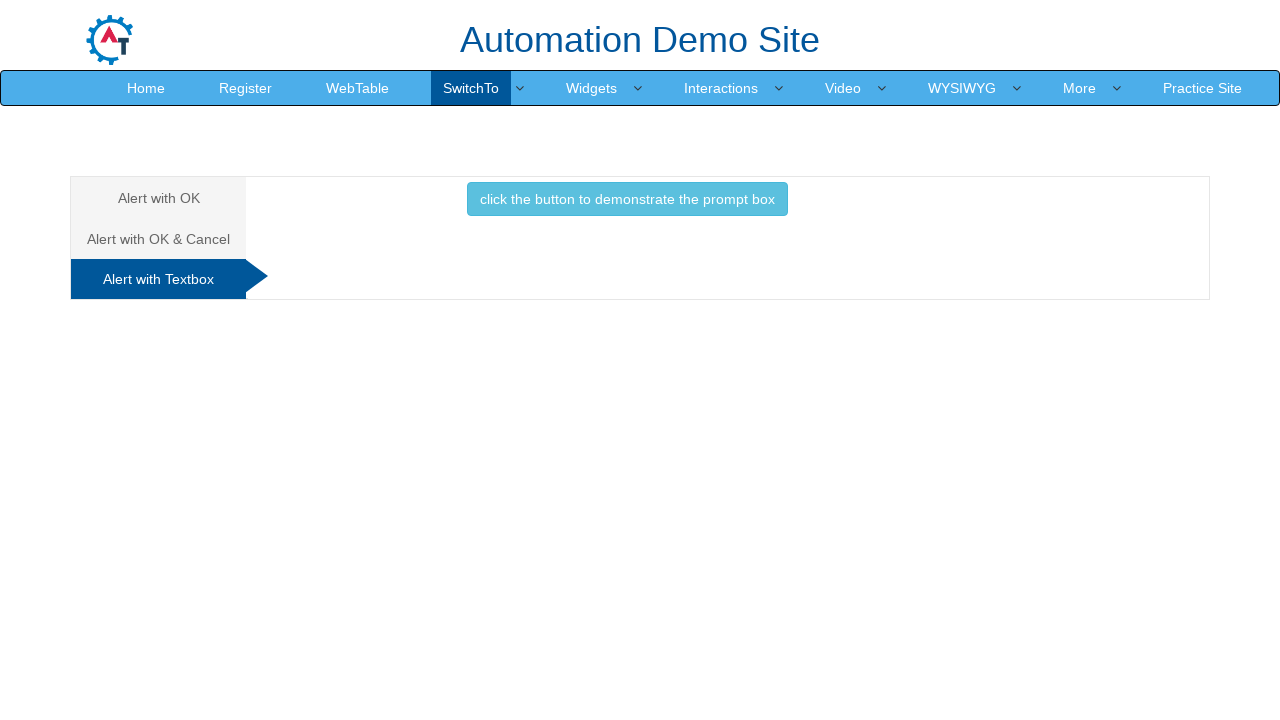

Waited for tab content to load
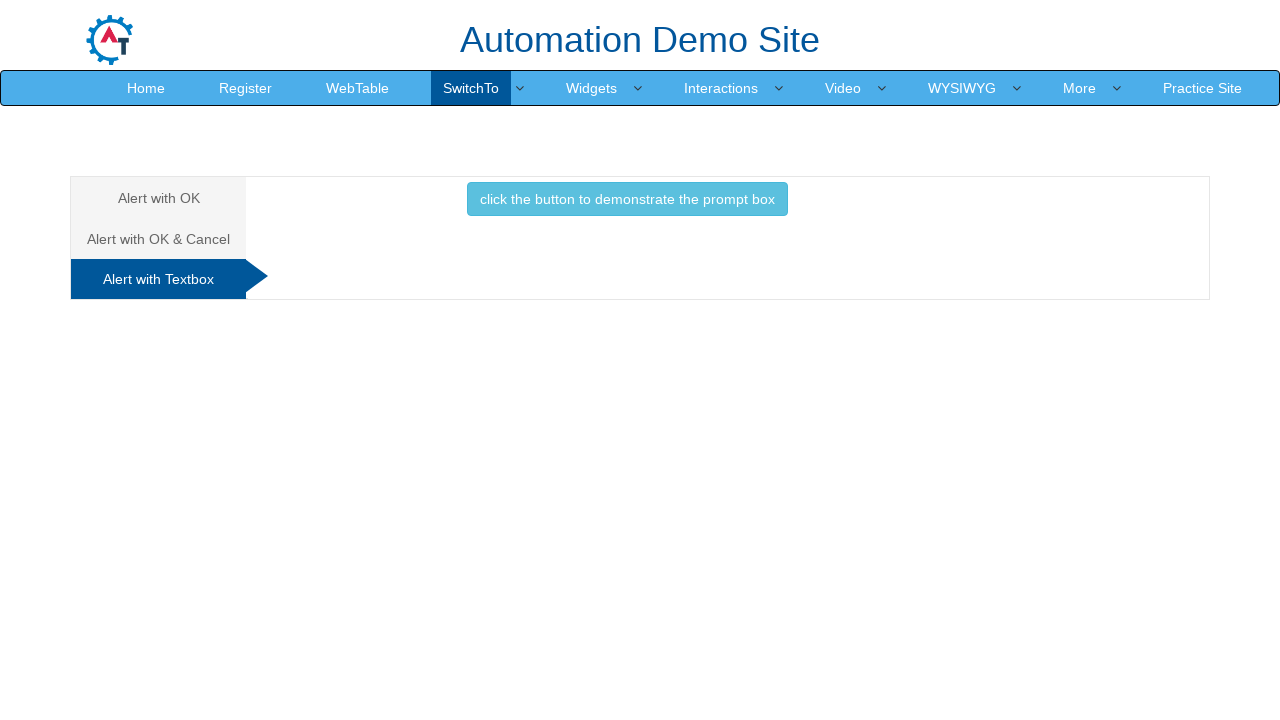

Clicked the prompt button to trigger alert at (627, 199) on xpath=//button[contains(text(),'prompt')]
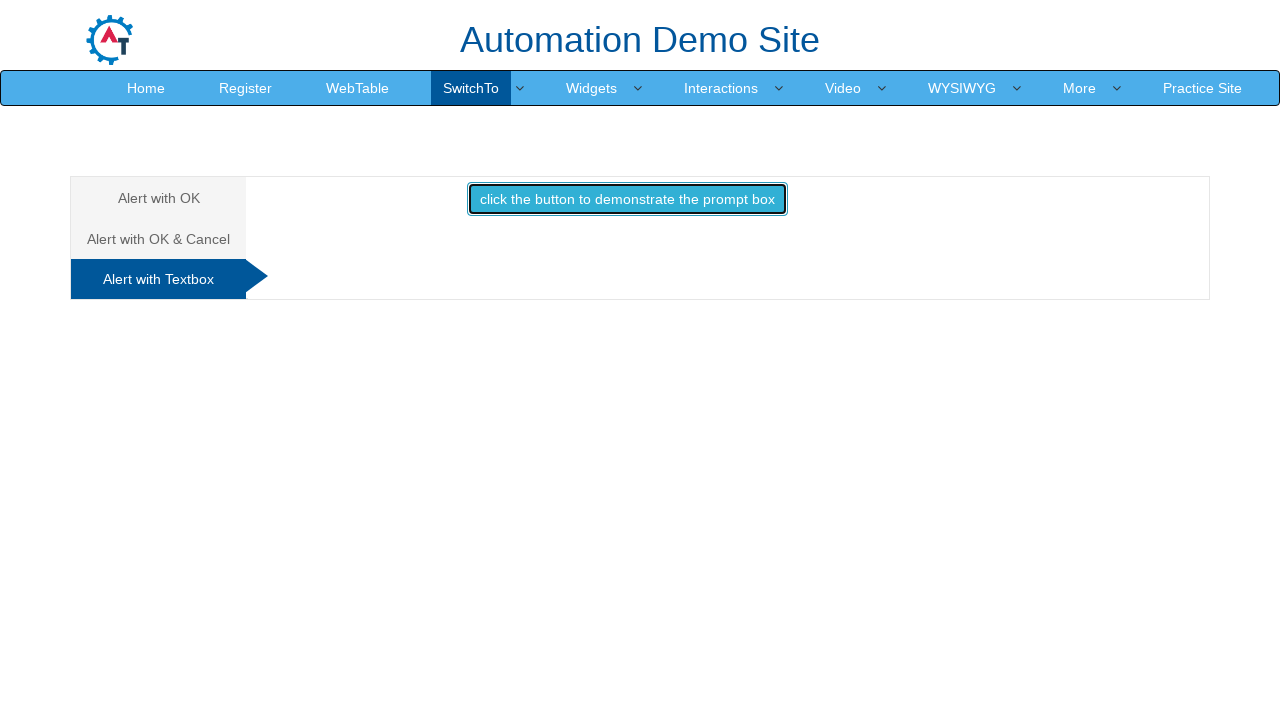

Set up dialog handler for prompt acceptance
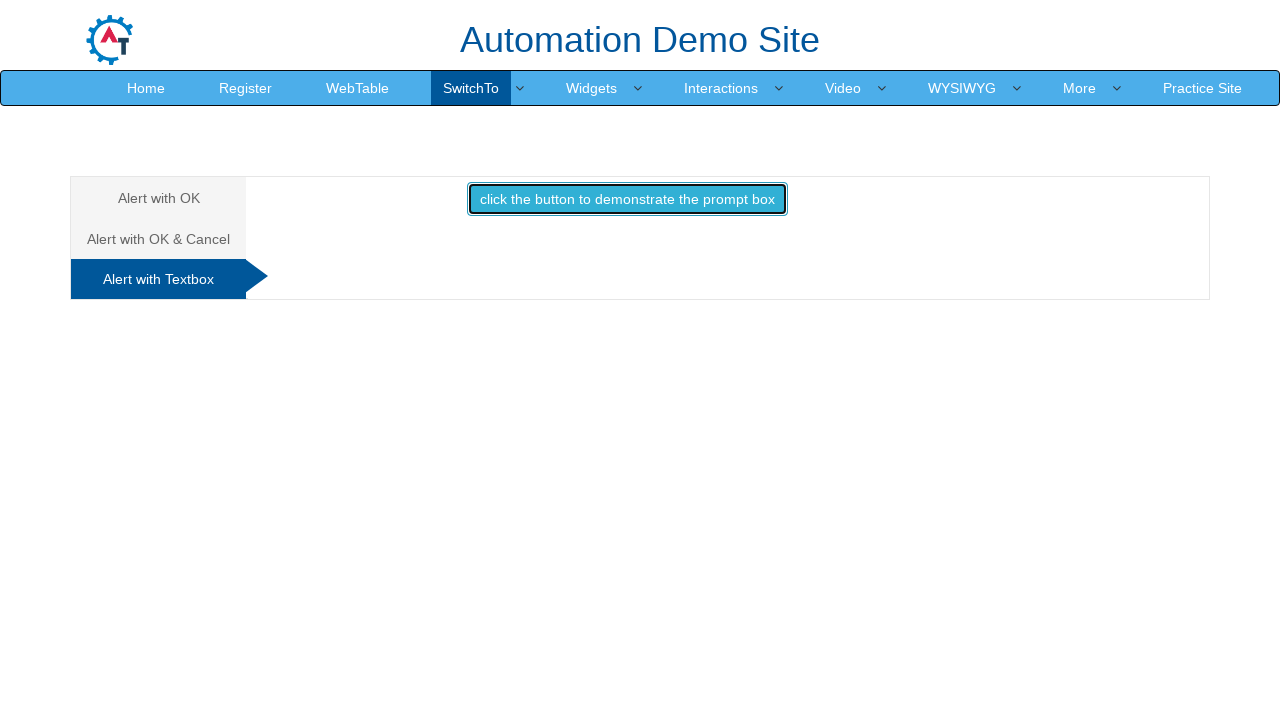

Clicked prompt button and accepted alert with text 'TechSolutions Labs' at (627, 199) on xpath=//button[contains(text(),'prompt')]
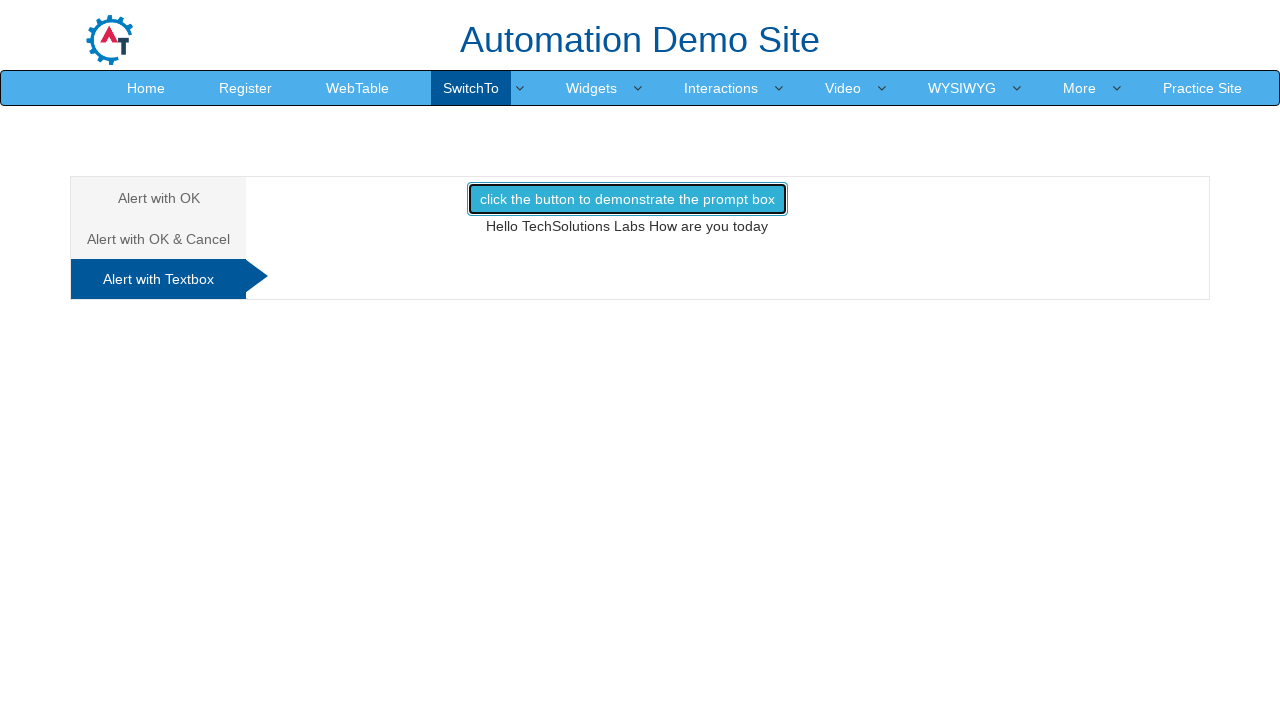

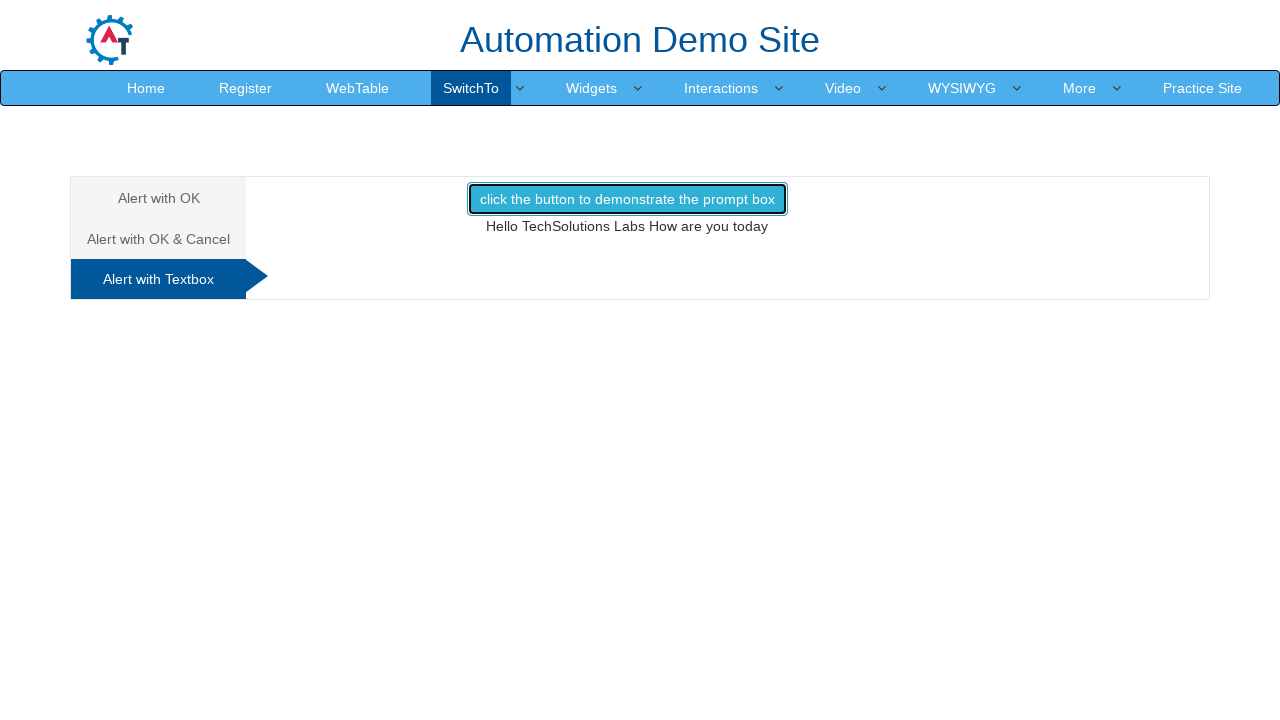